Tests mouse hover functionality by hovering over the first avatar image and verifying that the additional user information (caption) becomes visible.

Starting URL: http://the-internet.herokuapp.com/hovers

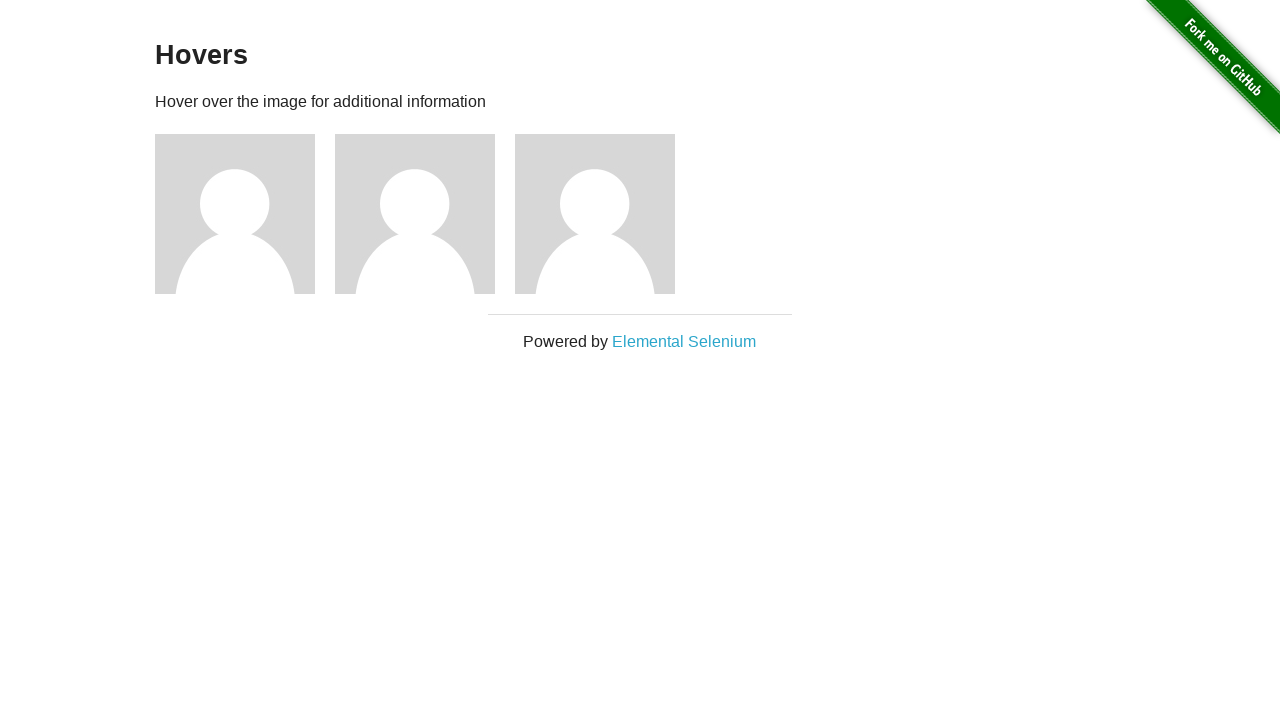

Located the first avatar figure element
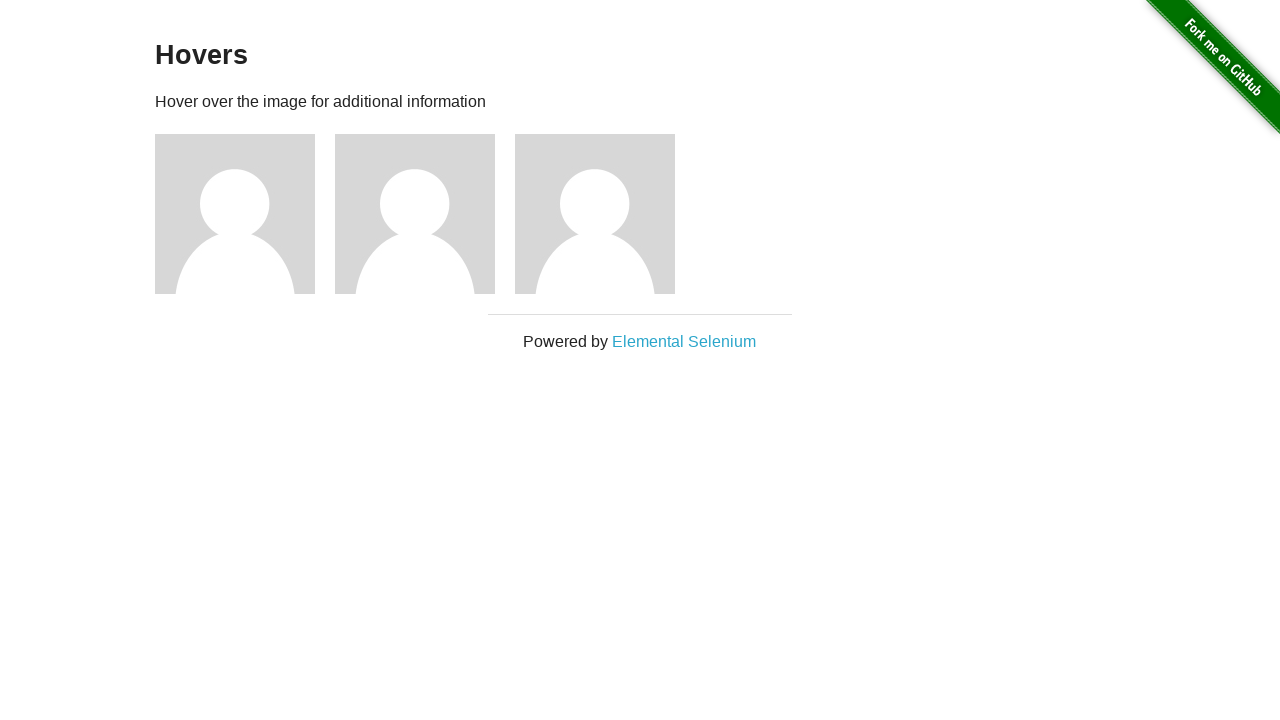

Hovered over the first avatar image at (245, 214) on .figure >> nth=0
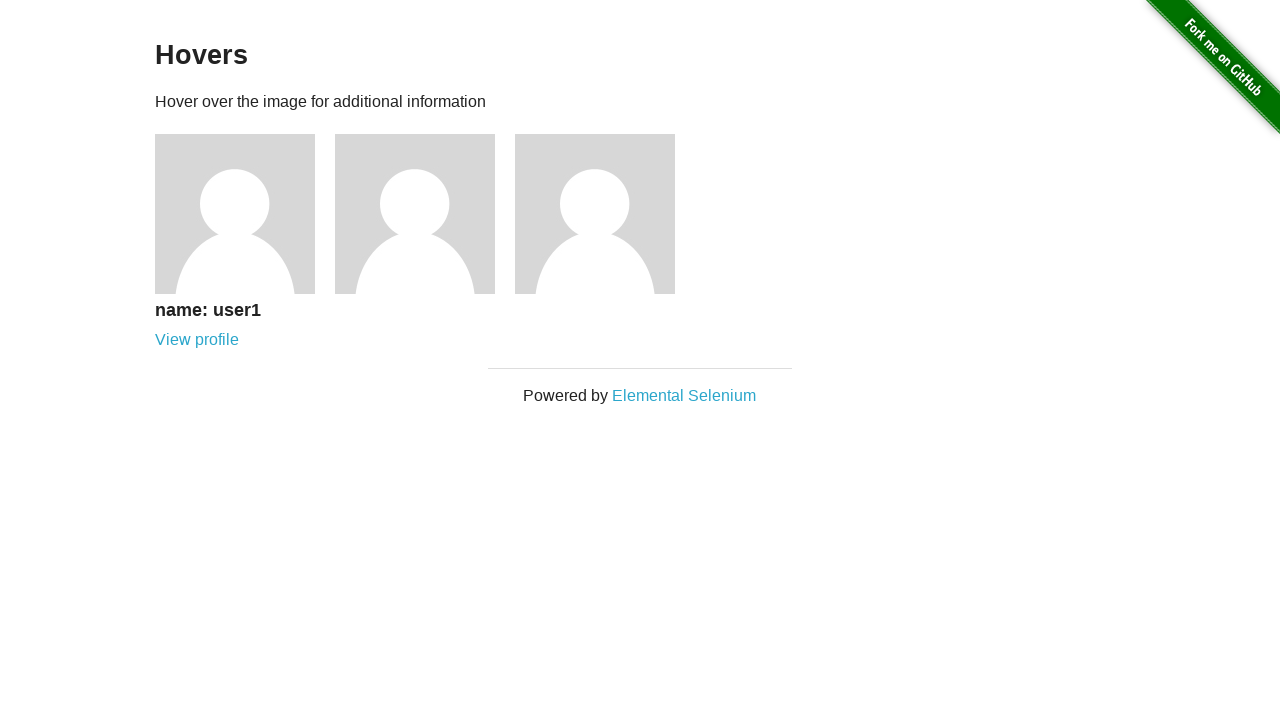

Located the figcaption element
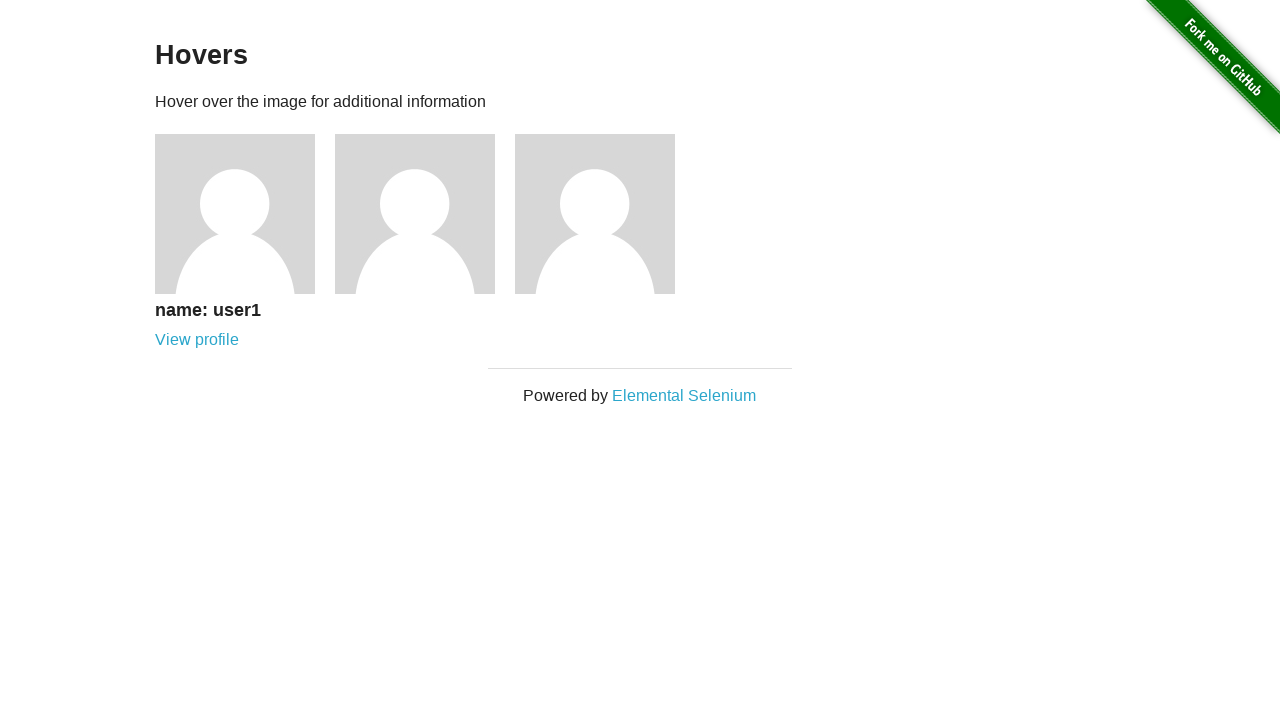

Verified that the user information caption is now visible
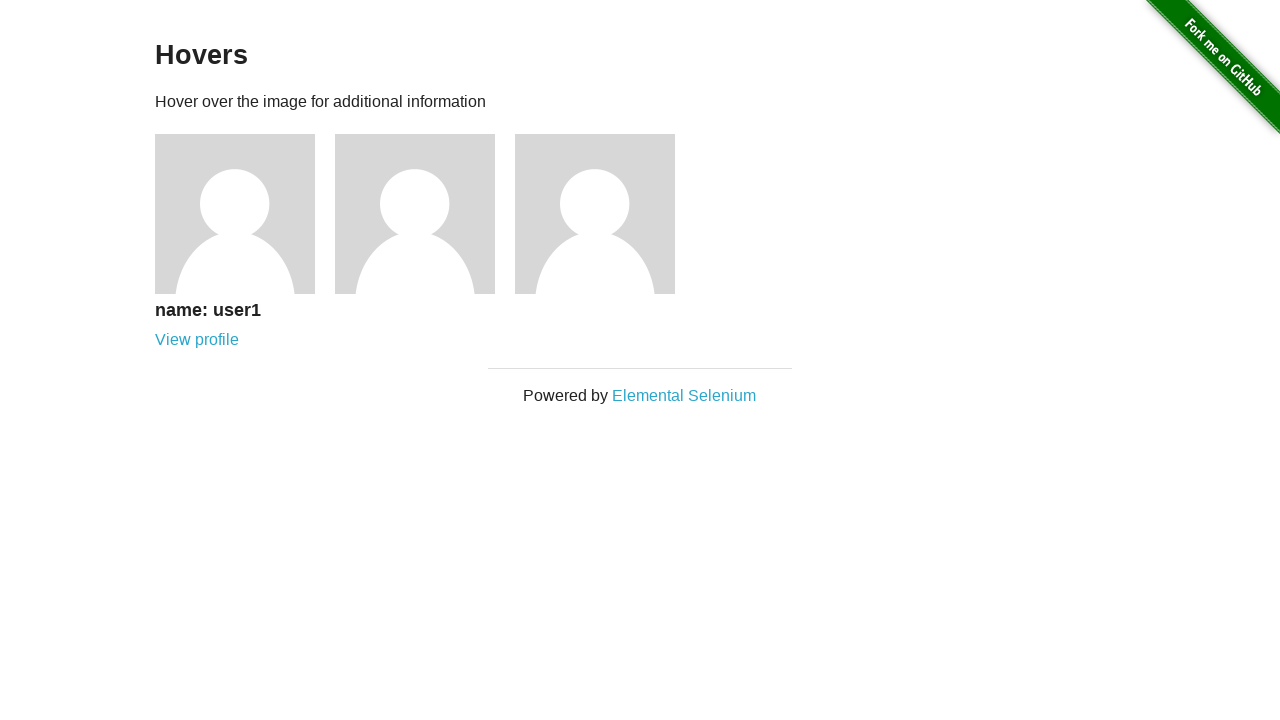

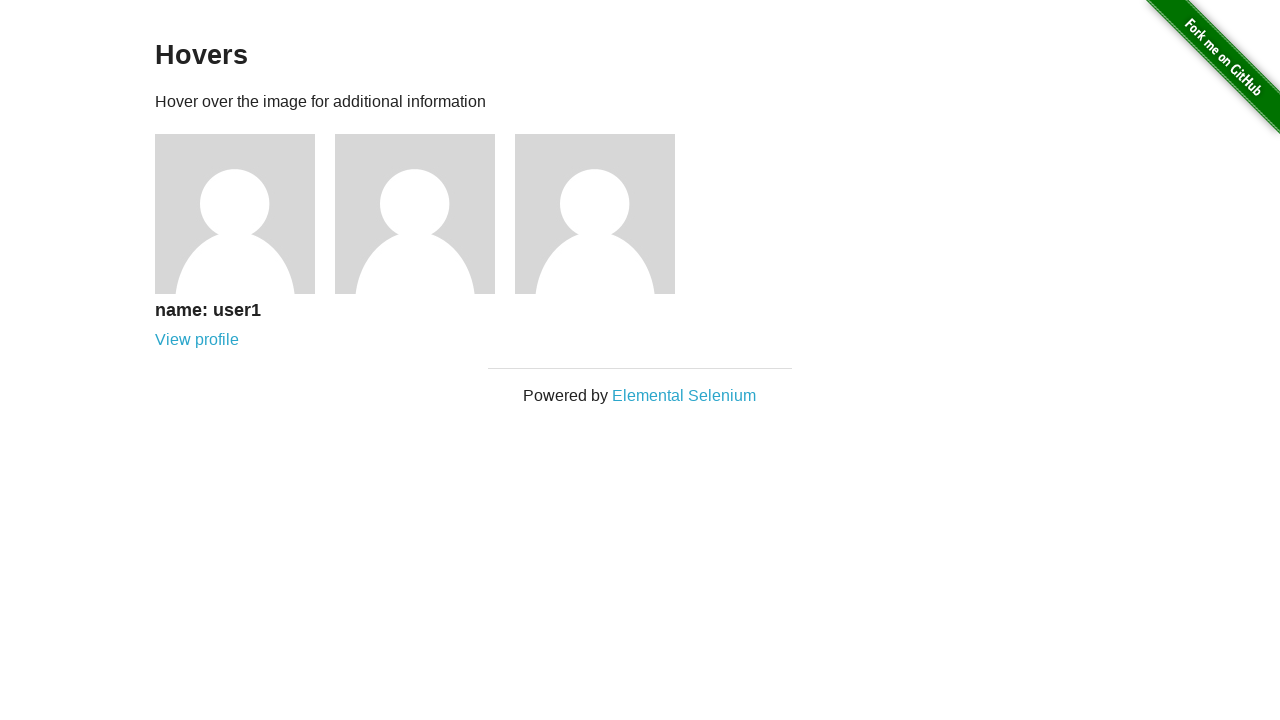